Tests various JavaScript scroll actions including vertical scrolling (up/down), horizontal scrolling (left/right), scrolling to page end, and scrolling an element into view.

Starting URL: https://leafground.com/drag.xhtml

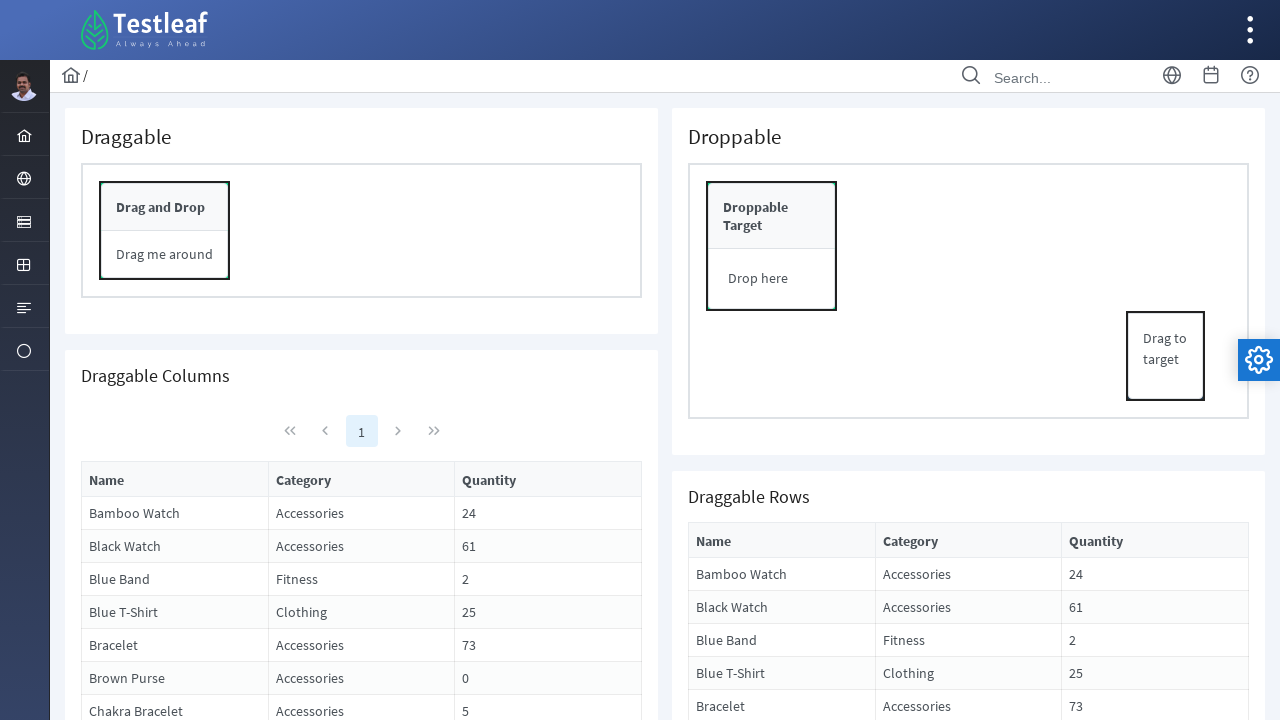

Scrolled down vertically by 750 pixels
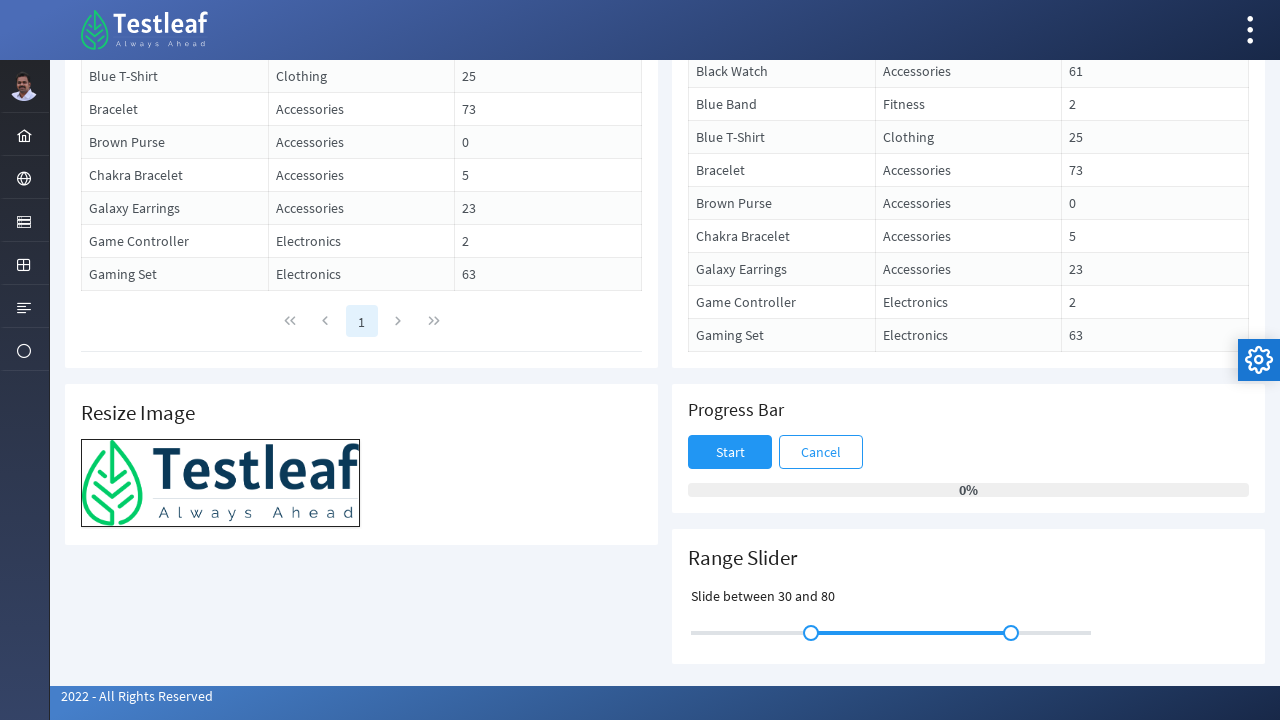

Waited 2 seconds after vertical scroll down
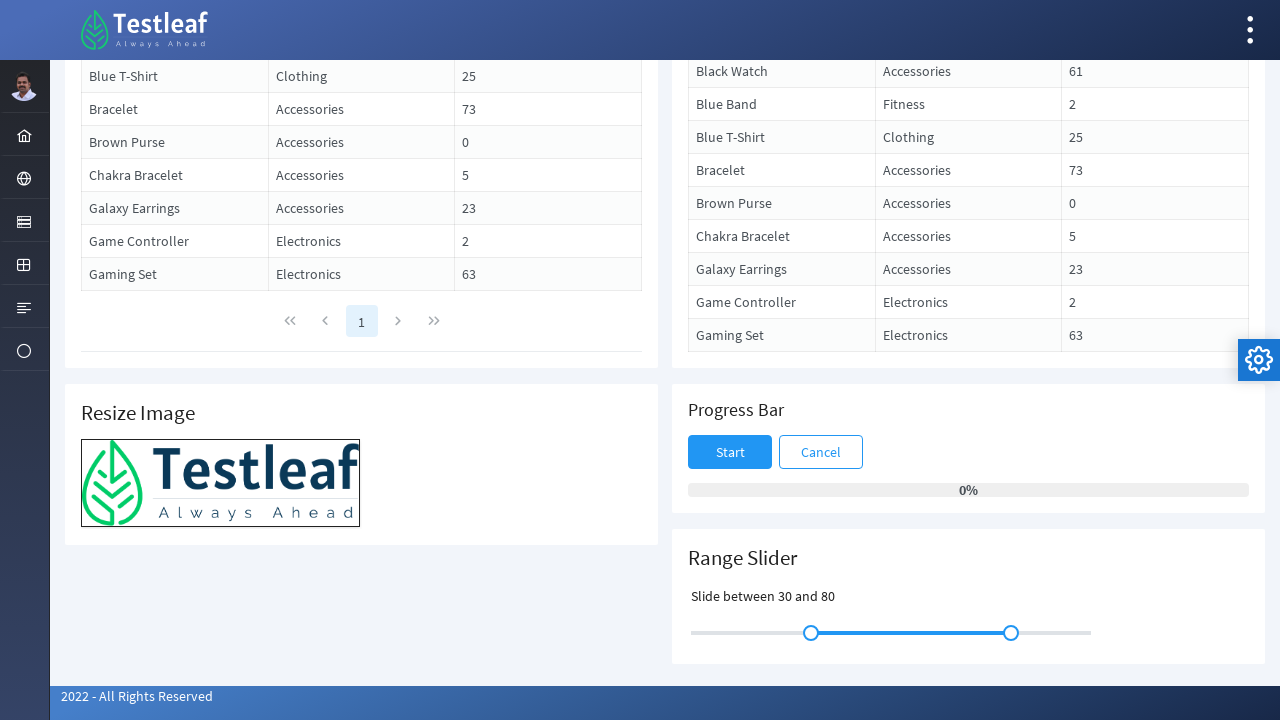

Scrolled up vertically by 250 pixels
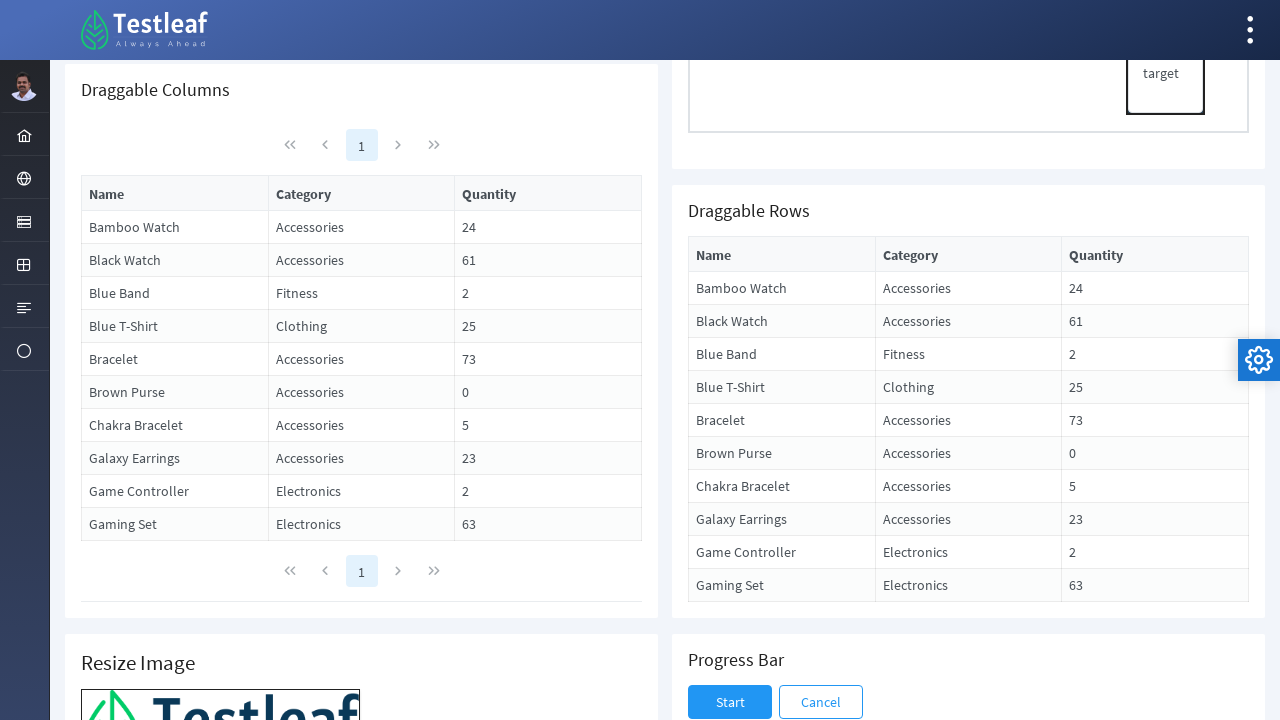

Waited 2 seconds after vertical scroll up
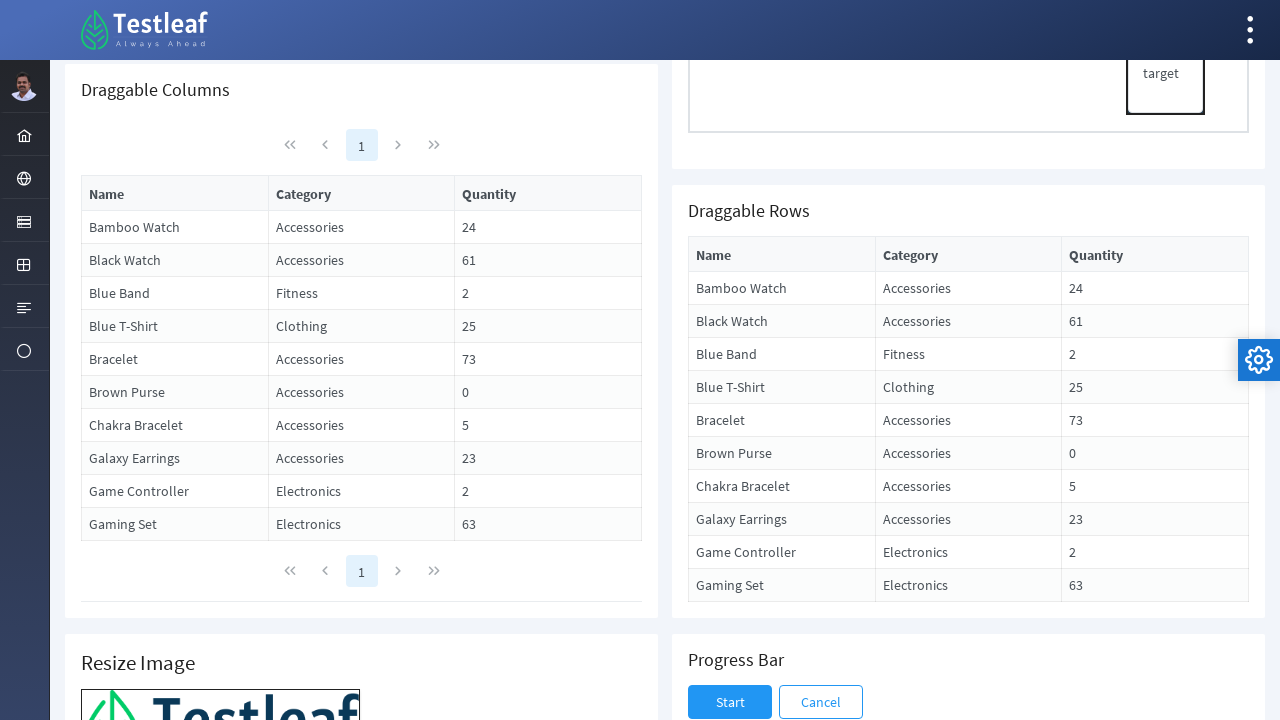

Scrolled right horizontally by 750 pixels
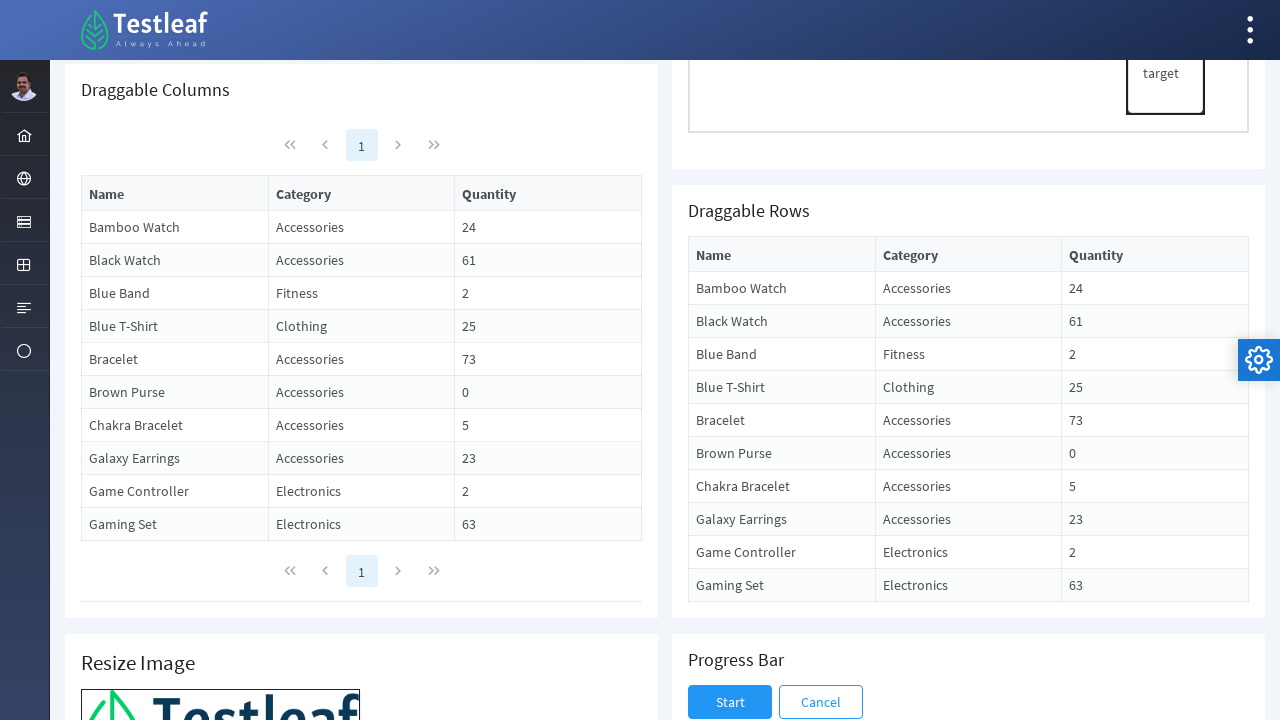

Waited 2 seconds after horizontal scroll right
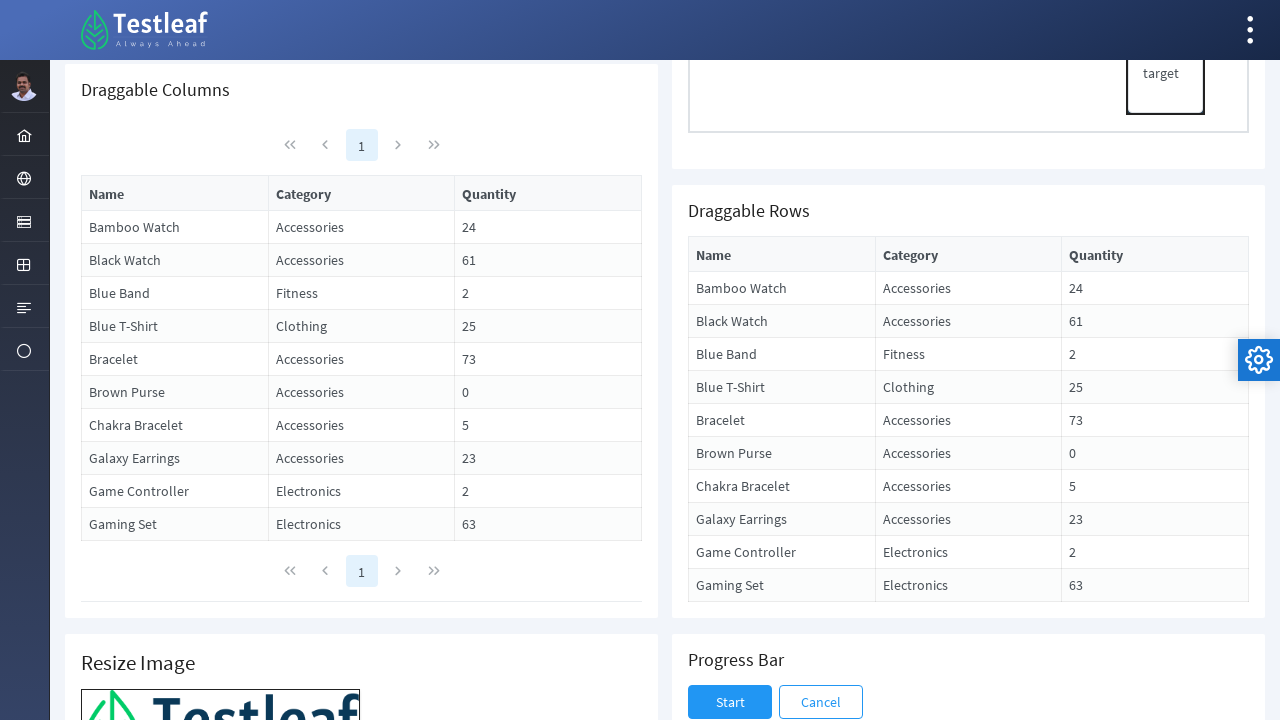

Scrolled left horizontally by 750 pixels
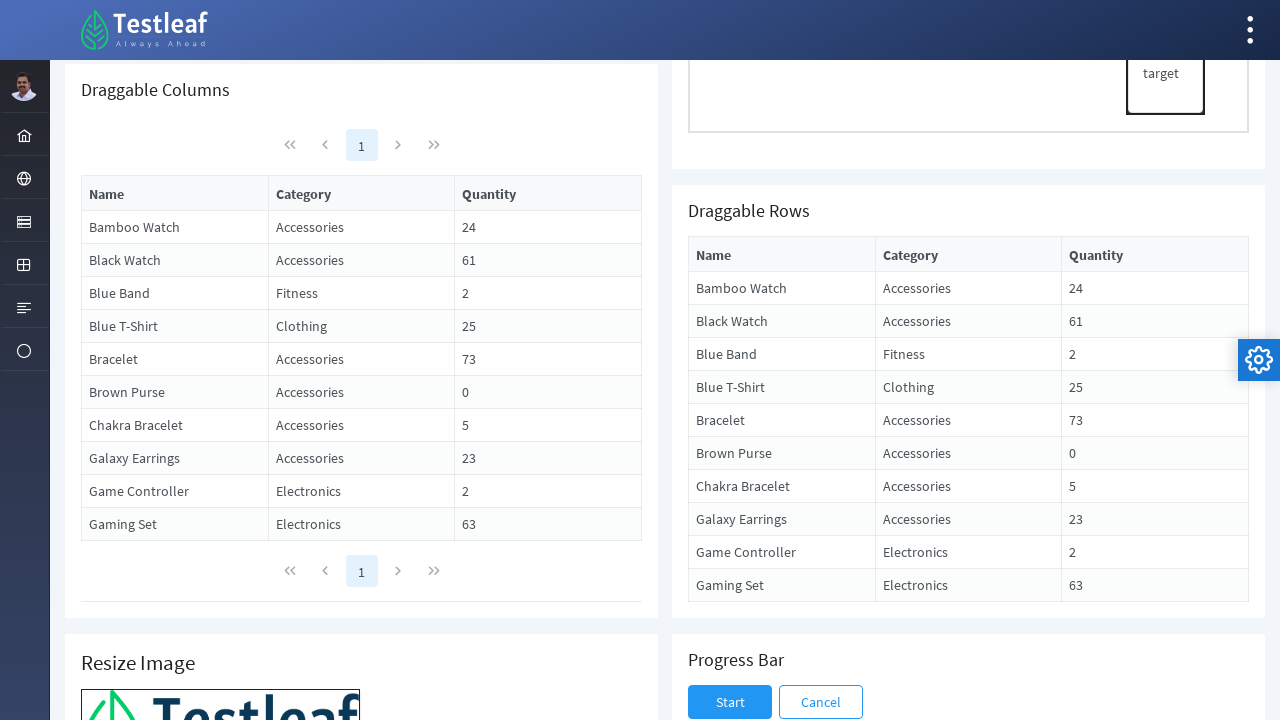

Waited 2 seconds after horizontal scroll left
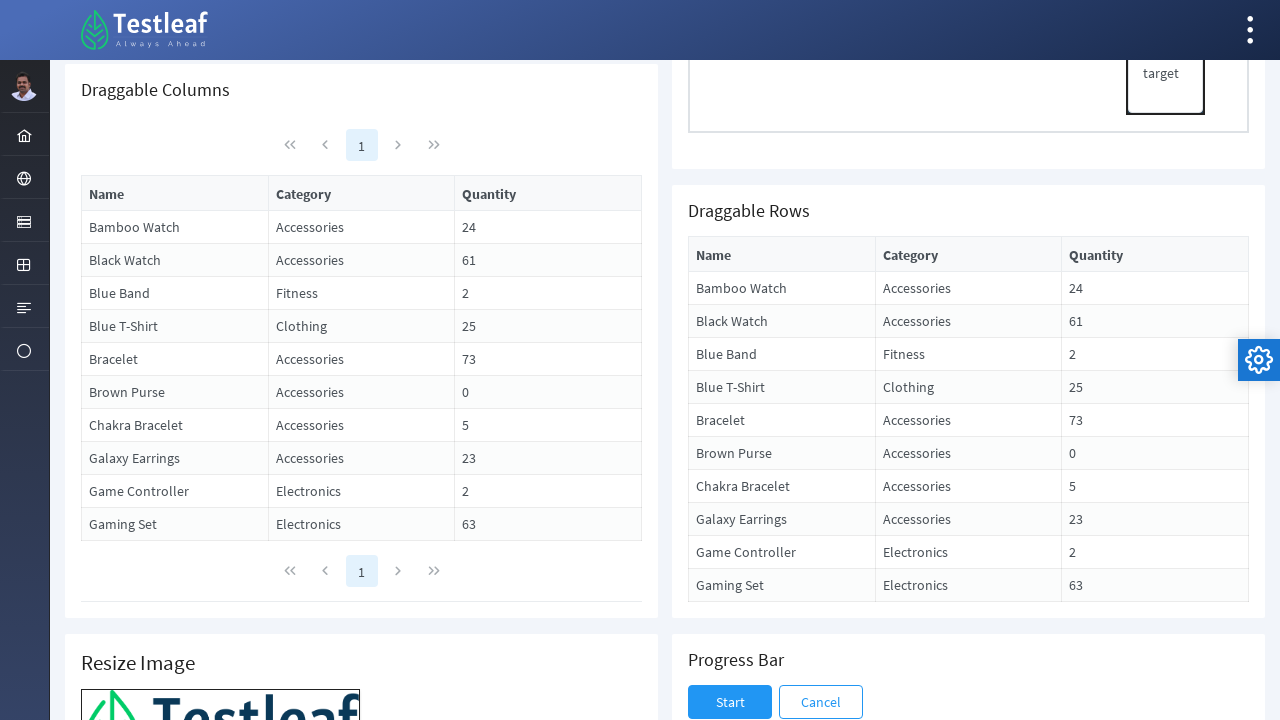

Scrolled to page end vertically
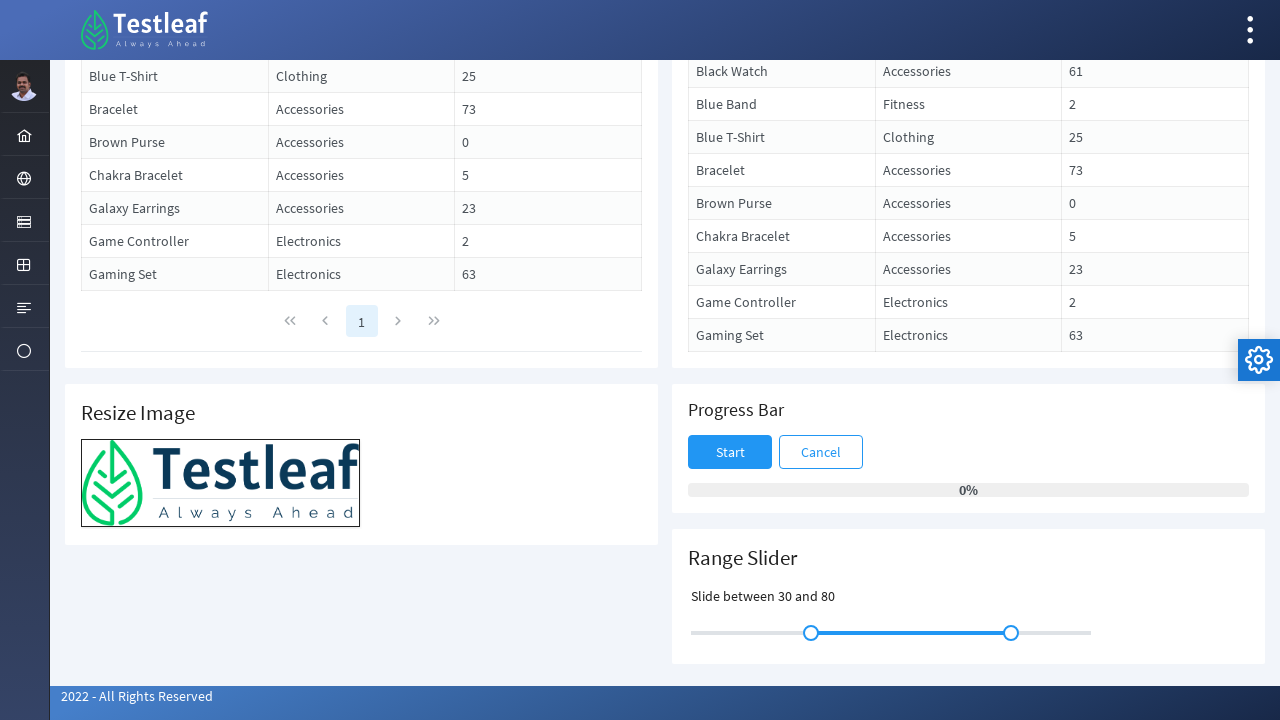

Waited 2 seconds after scrolling to page end
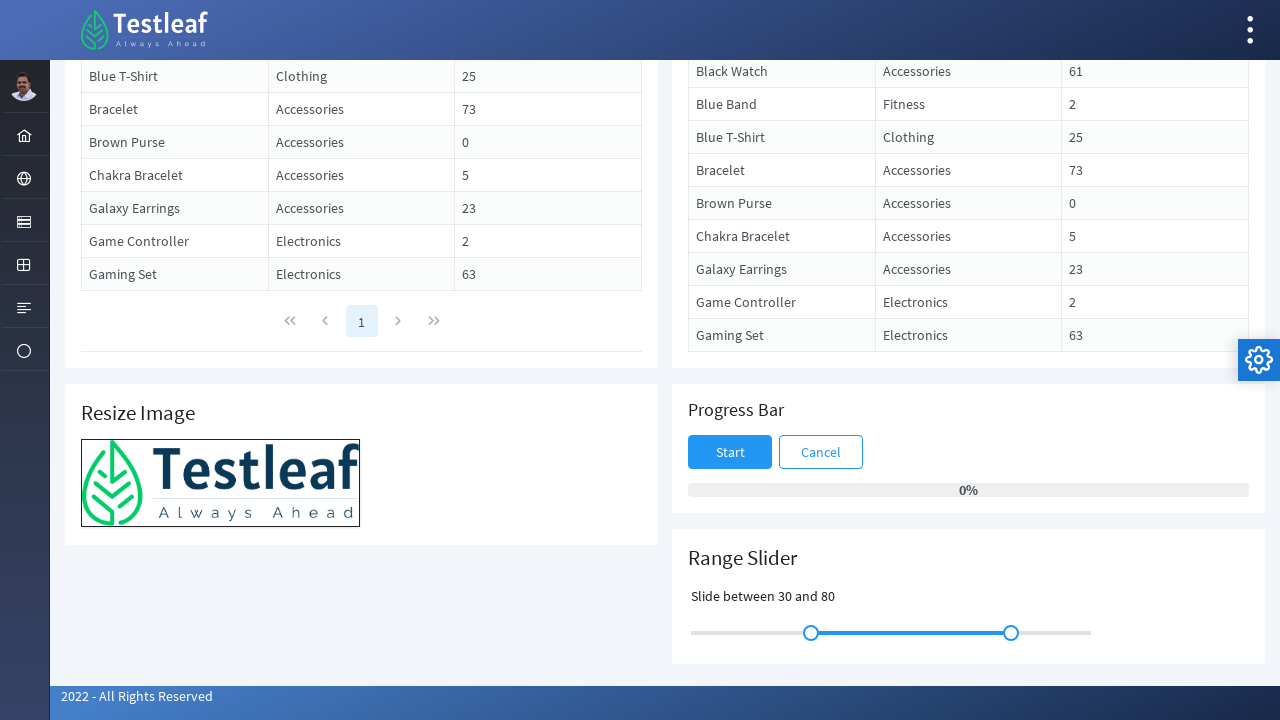

Scrolled up vertically by 1000 pixels
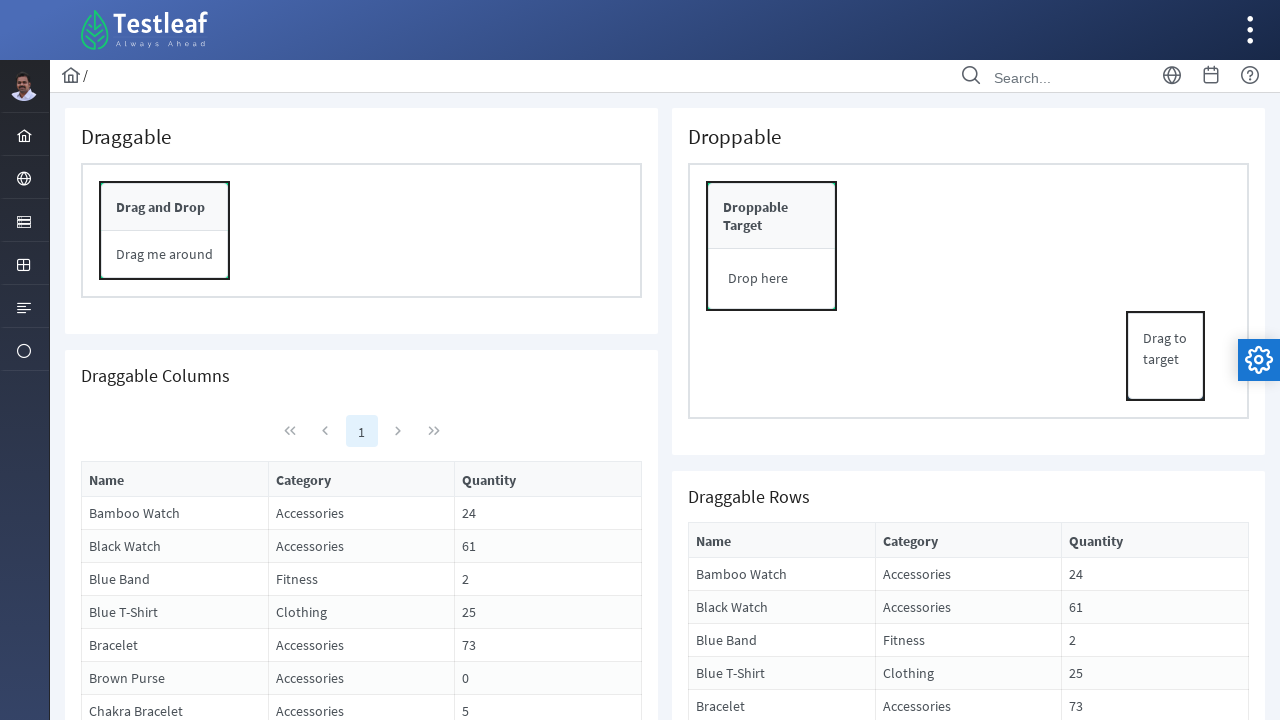

Waited 2 seconds after vertical scroll up by 1000 pixels
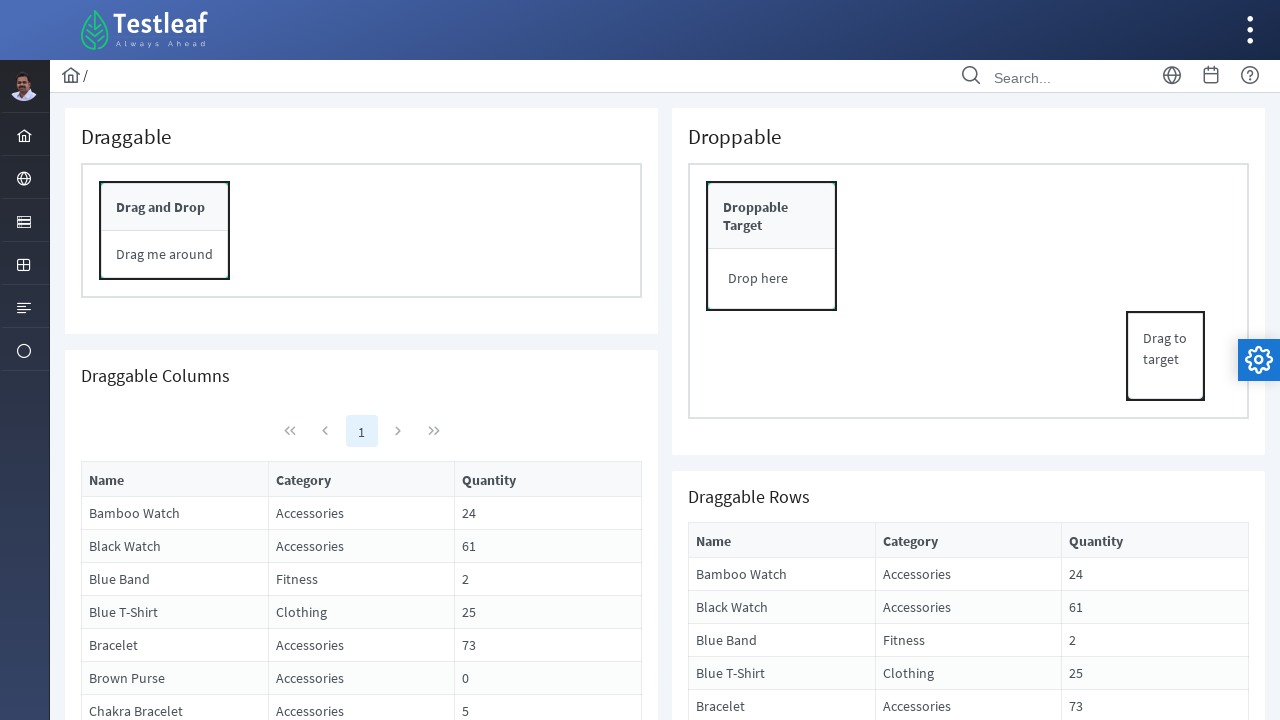

Located the Start button element
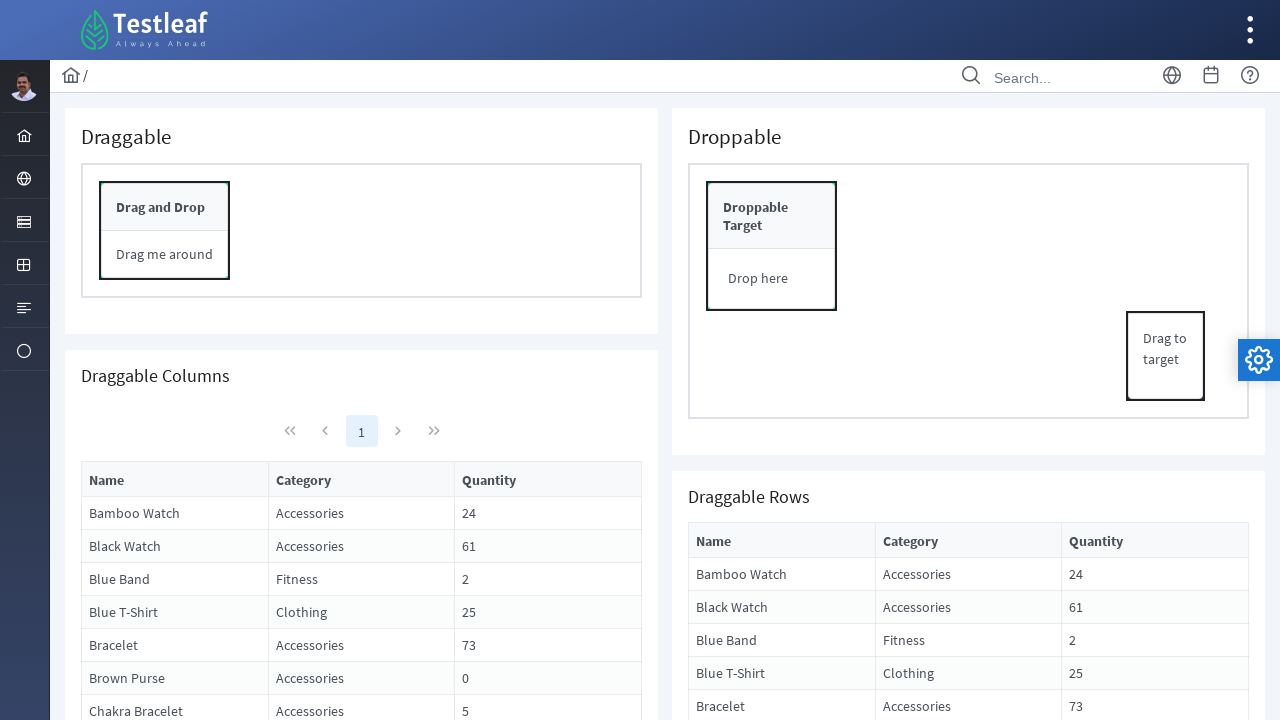

Scrolled the Start button into view
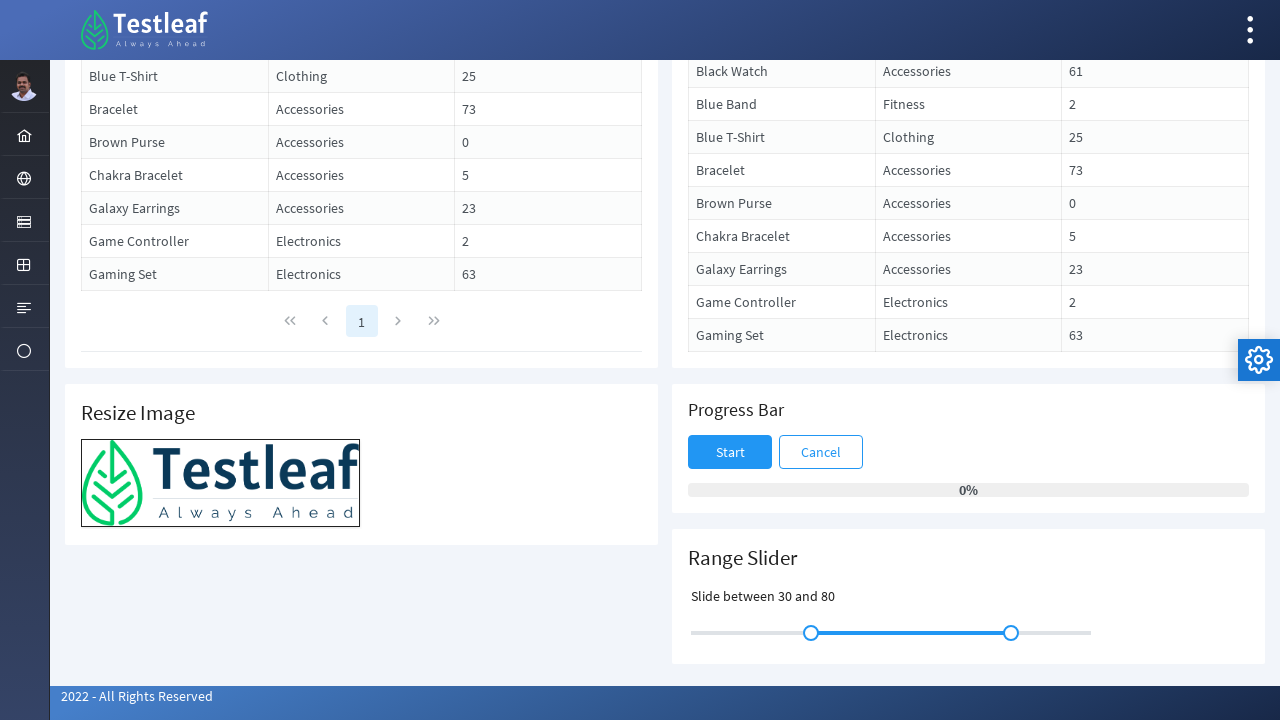

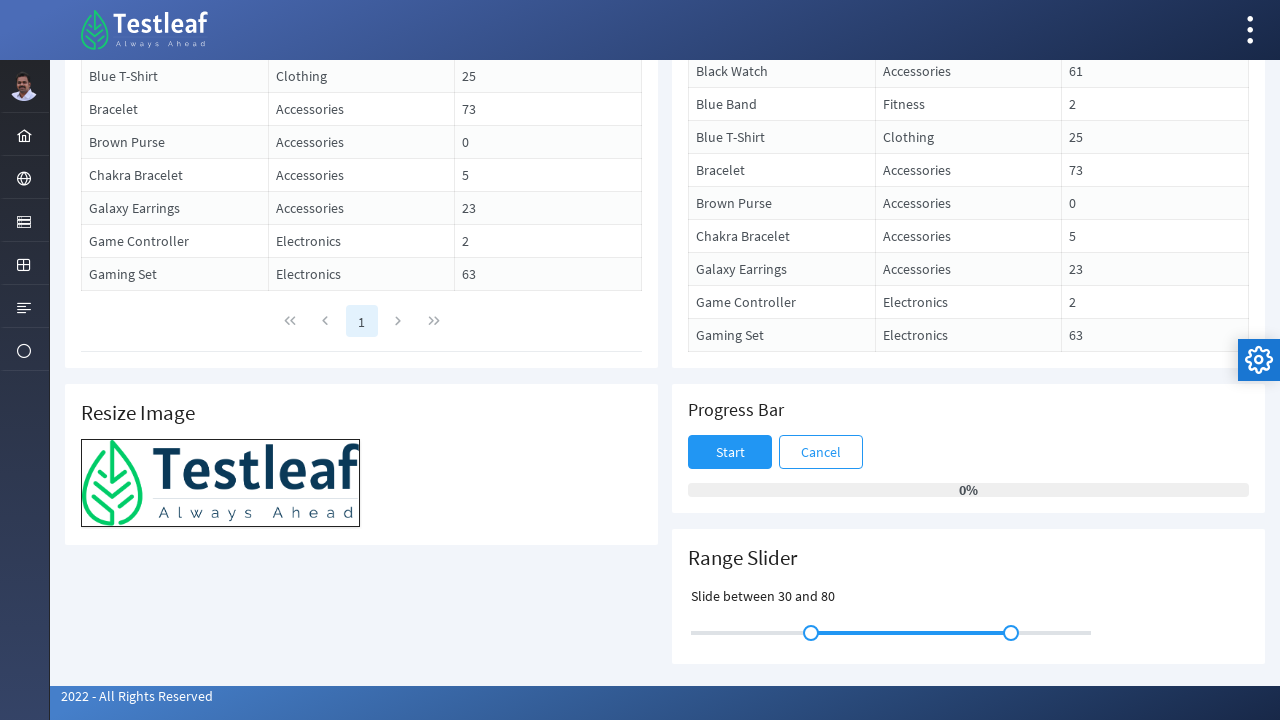